Tests telephone field validation by attempting to enter letters instead of numbers

Starting URL: https://parabank.parasoft.com/parabank/contact.htm

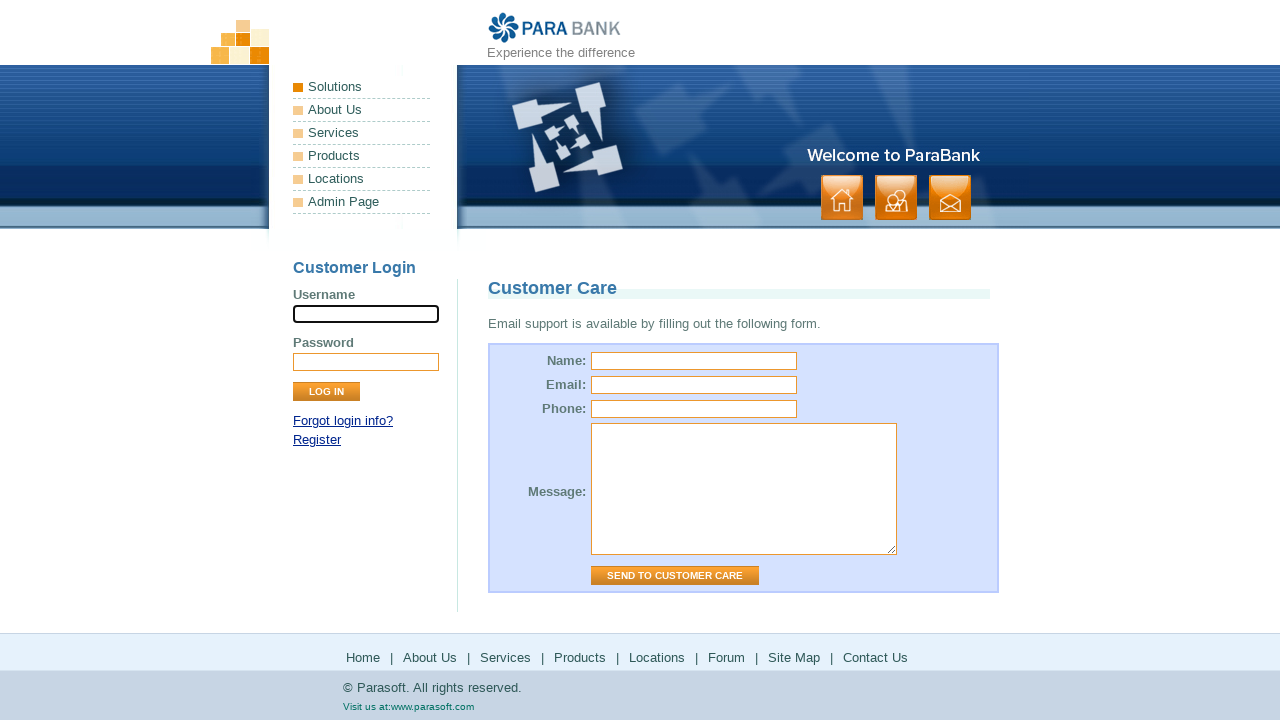

Entered letters 'abcdefg' into telephone field to test validation on #phone
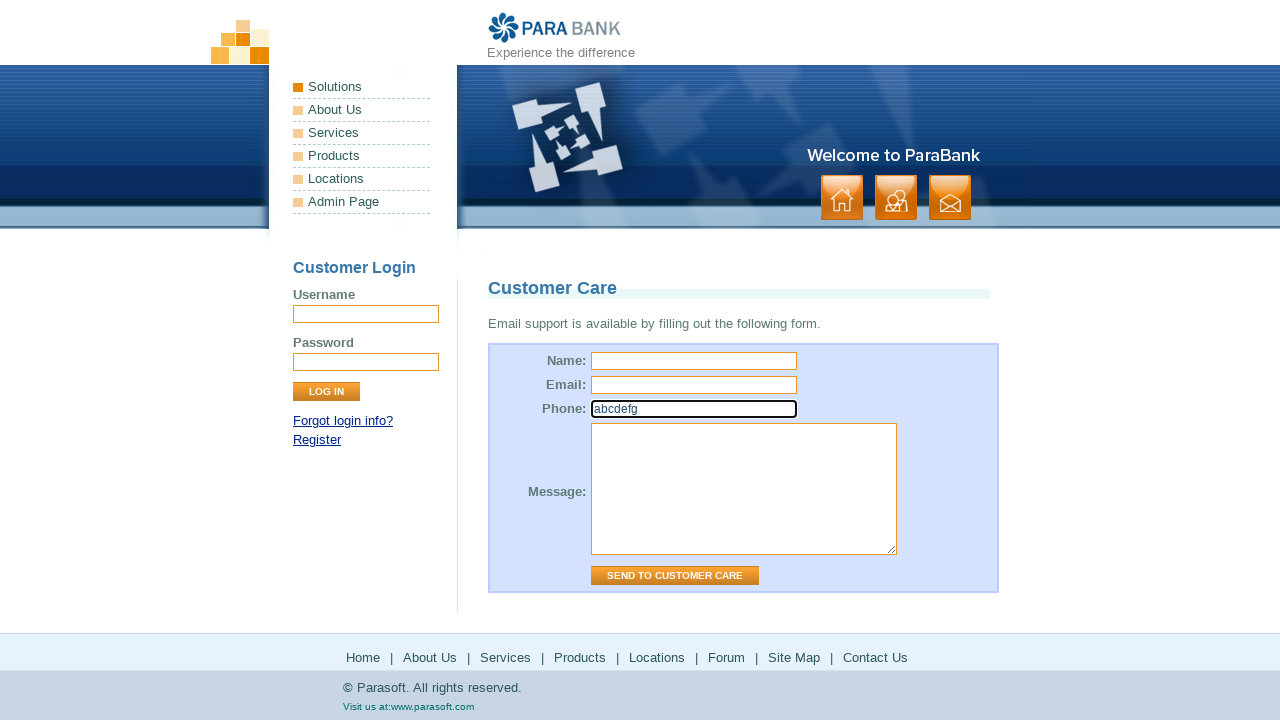

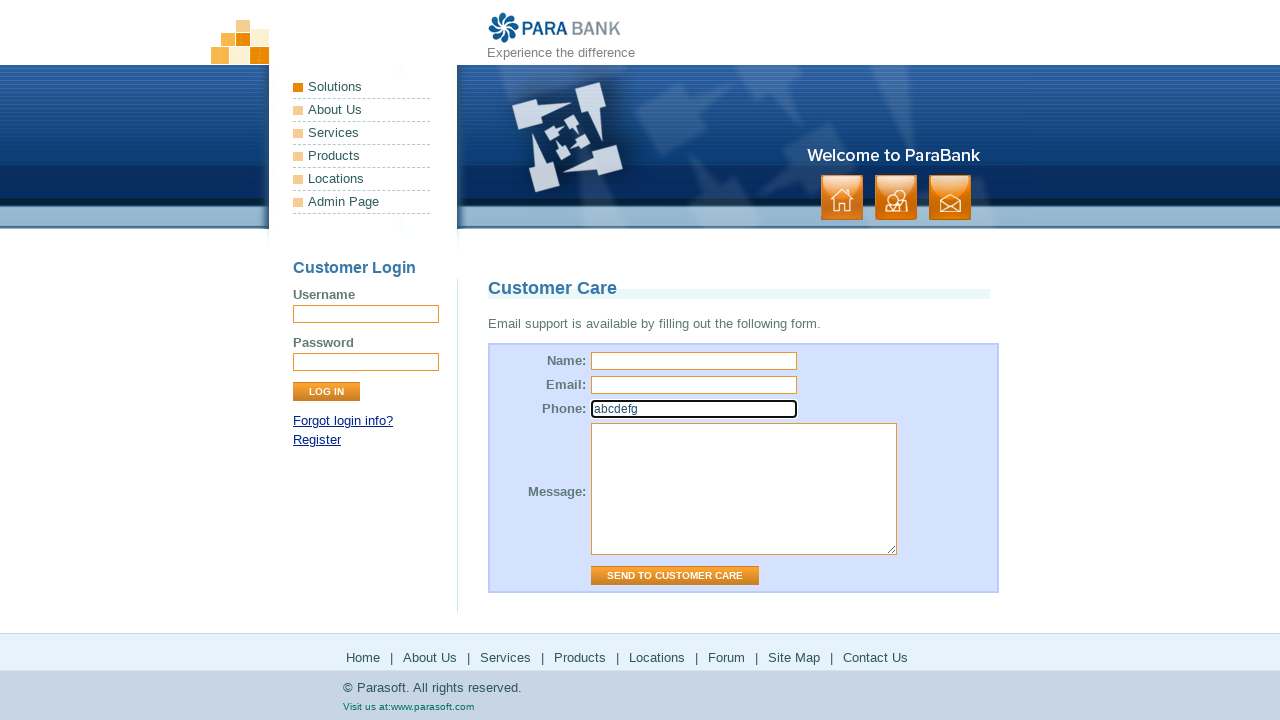